Tests confirmation alert by clicking the button and dismissing/canceling the confirmation dialog

Starting URL: https://demoqa.com/alerts

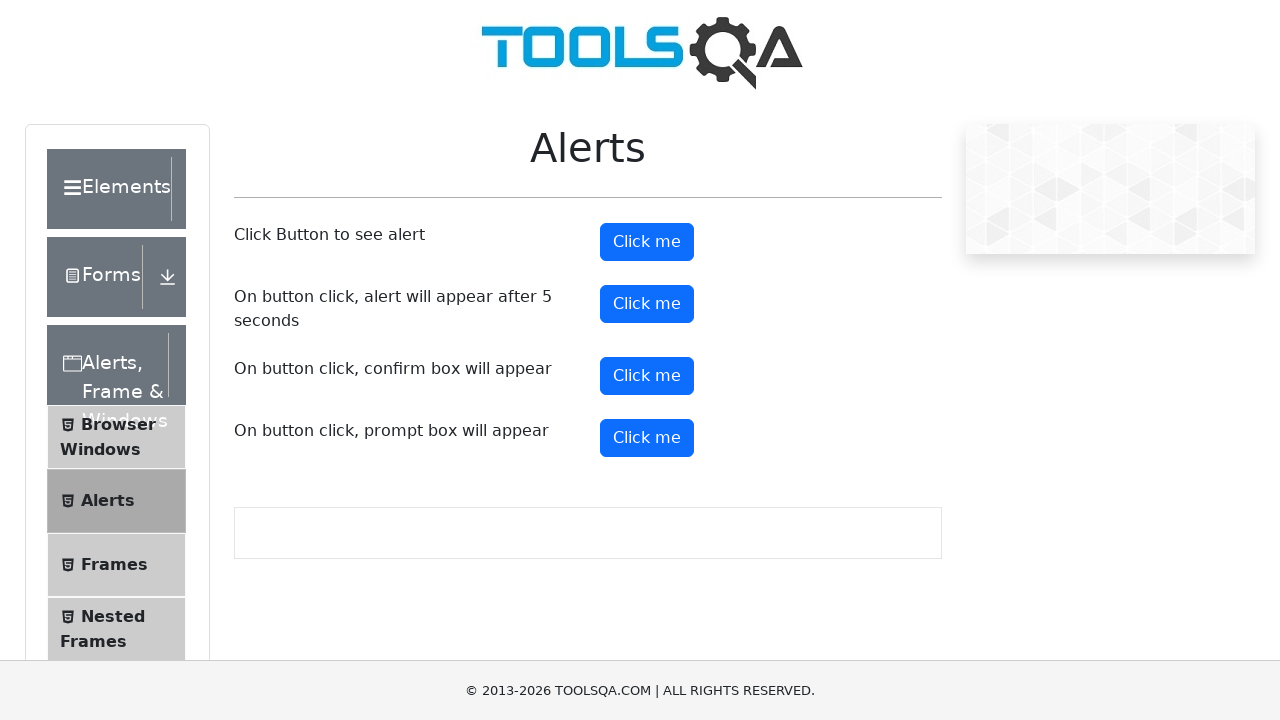

Set up dialog handler to dismiss confirmation alerts
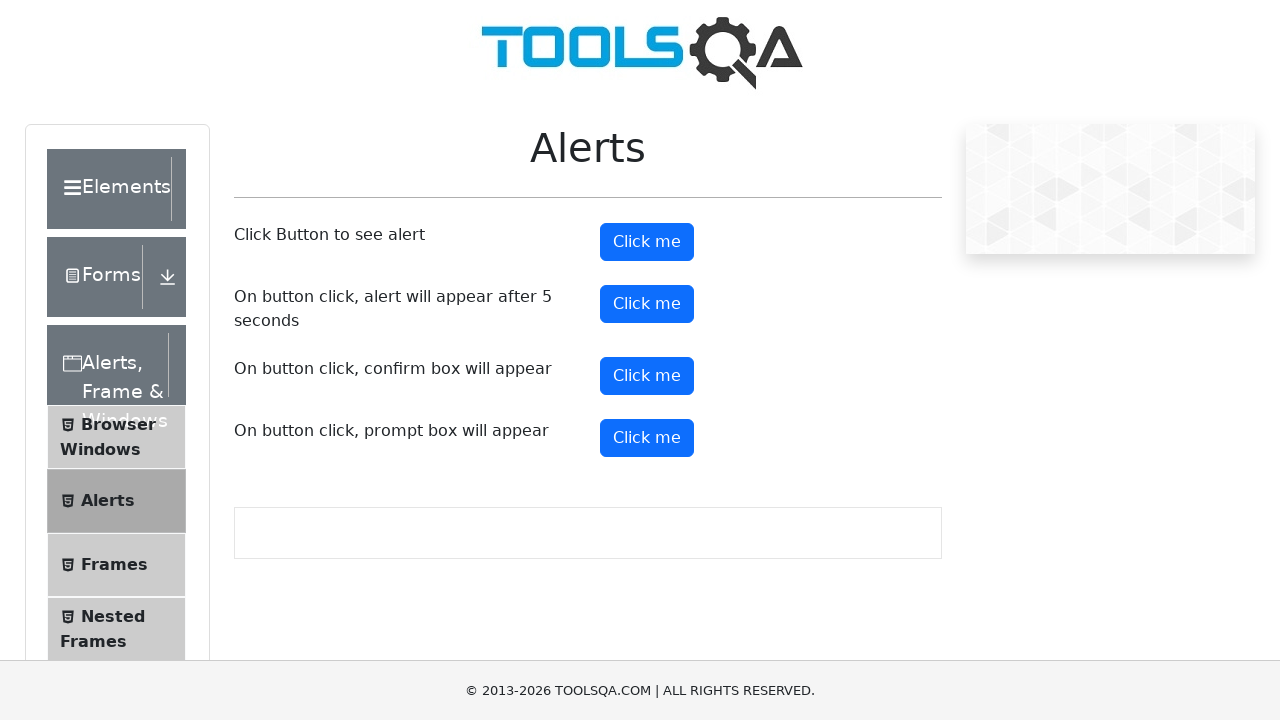

Clicked confirmation button to trigger alert dialog at (647, 376) on button#confirmButton
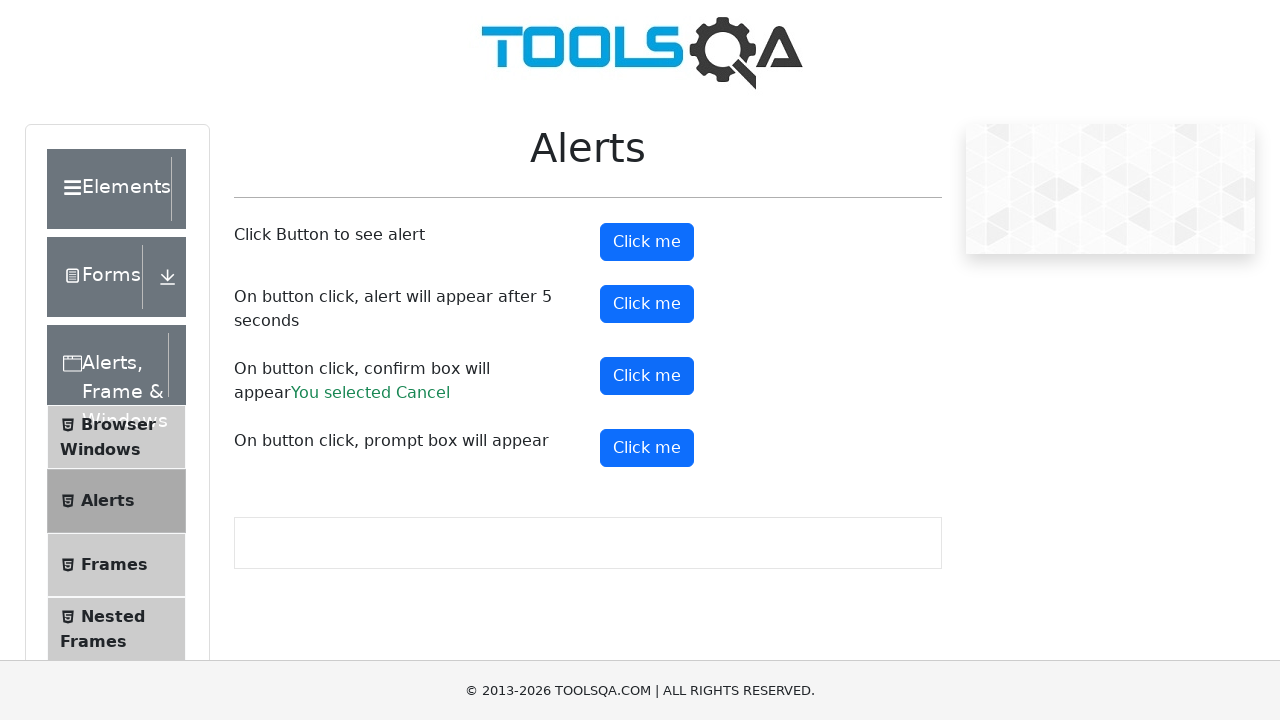

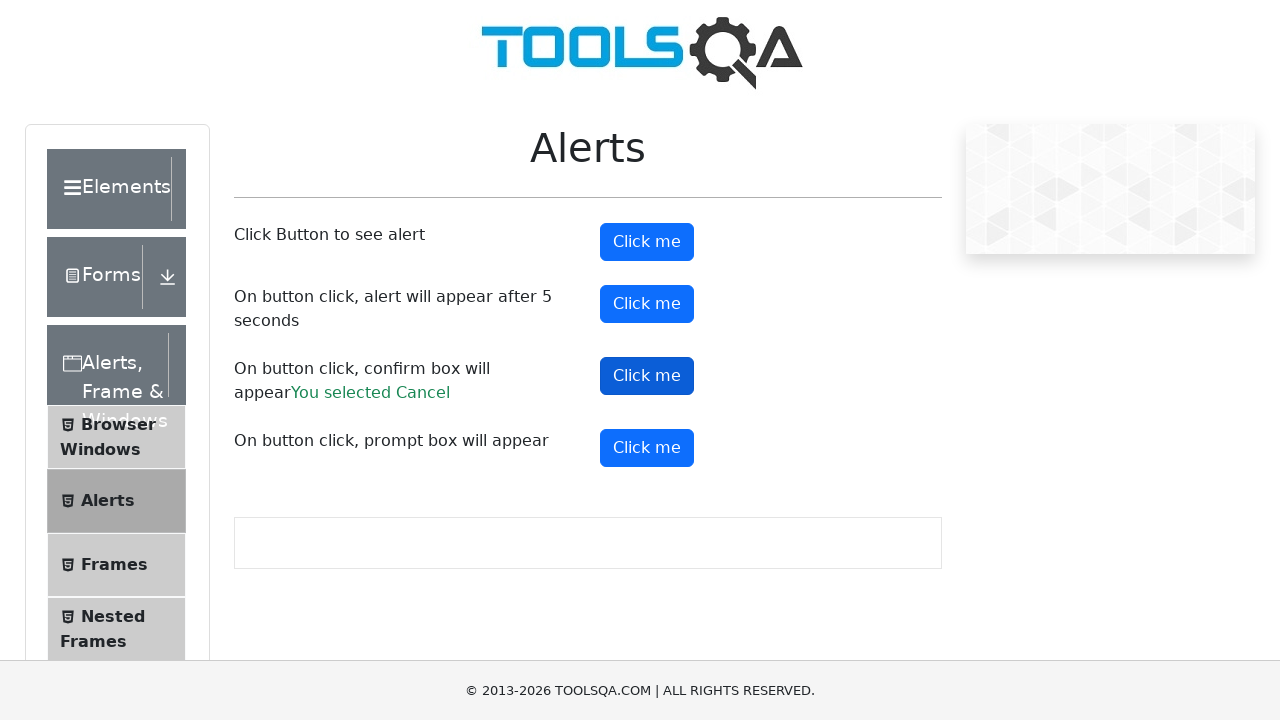